Navigates to the ICC Cricket homepage and waits for the page to load completely.

Starting URL: https://www.icc-cricket.com/homepage

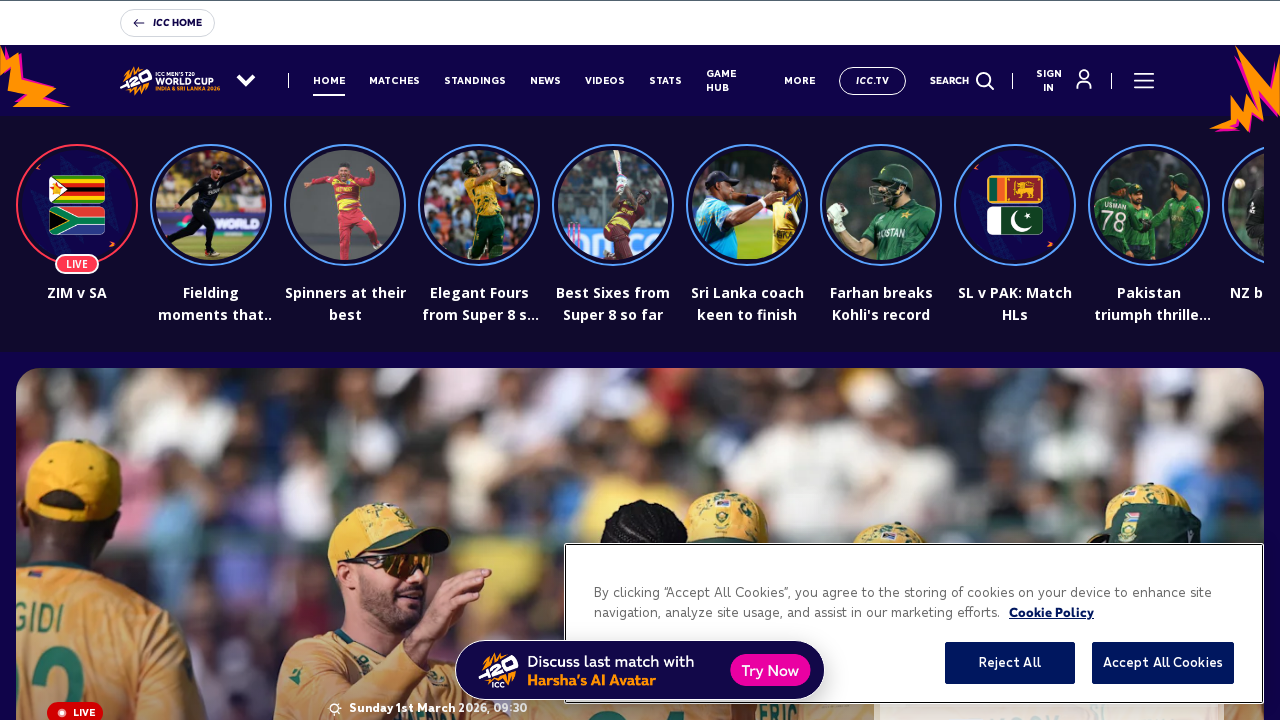

Navigated to ICC Cricket homepage
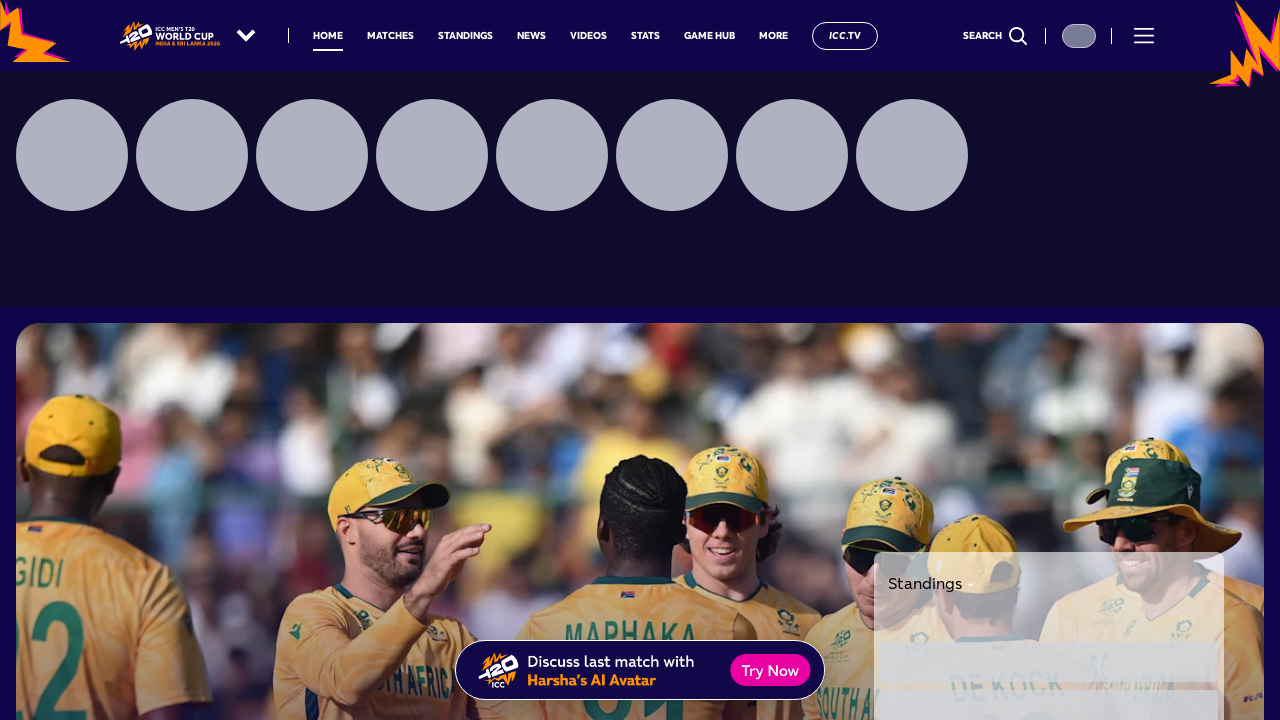

Page reached network idle state - all network requests completed
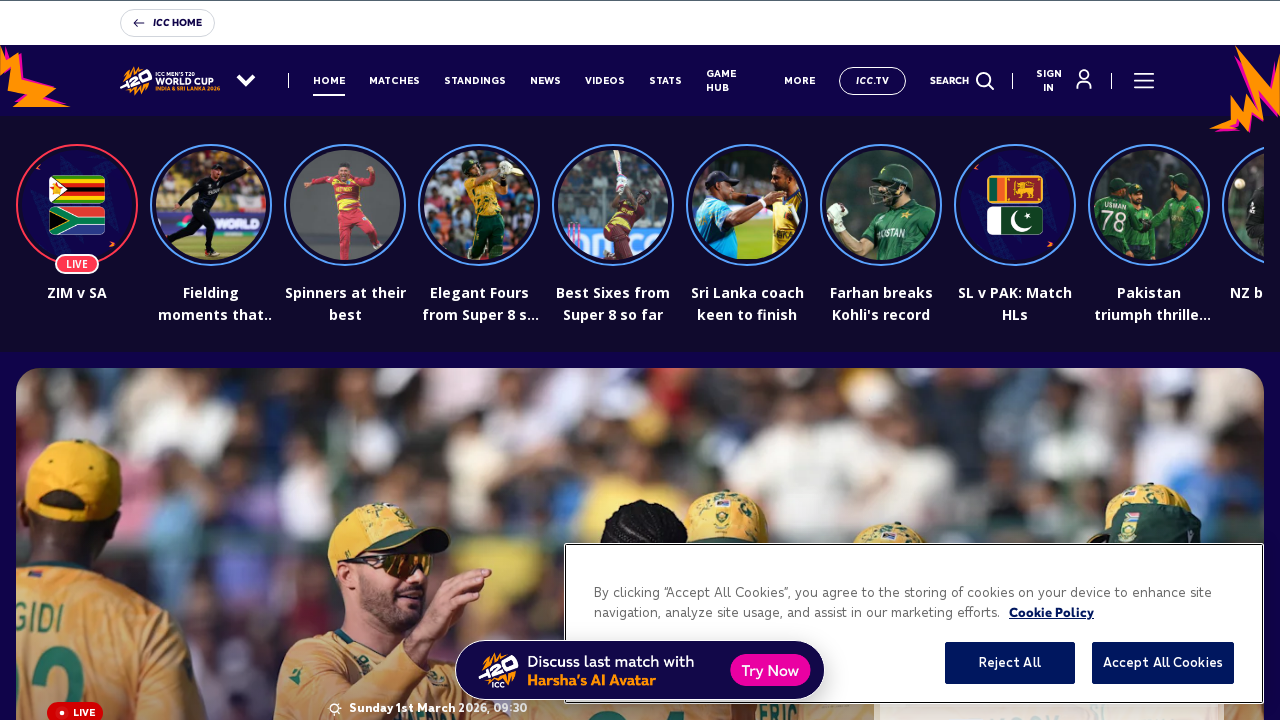

Verified page loaded by confirming body element presence
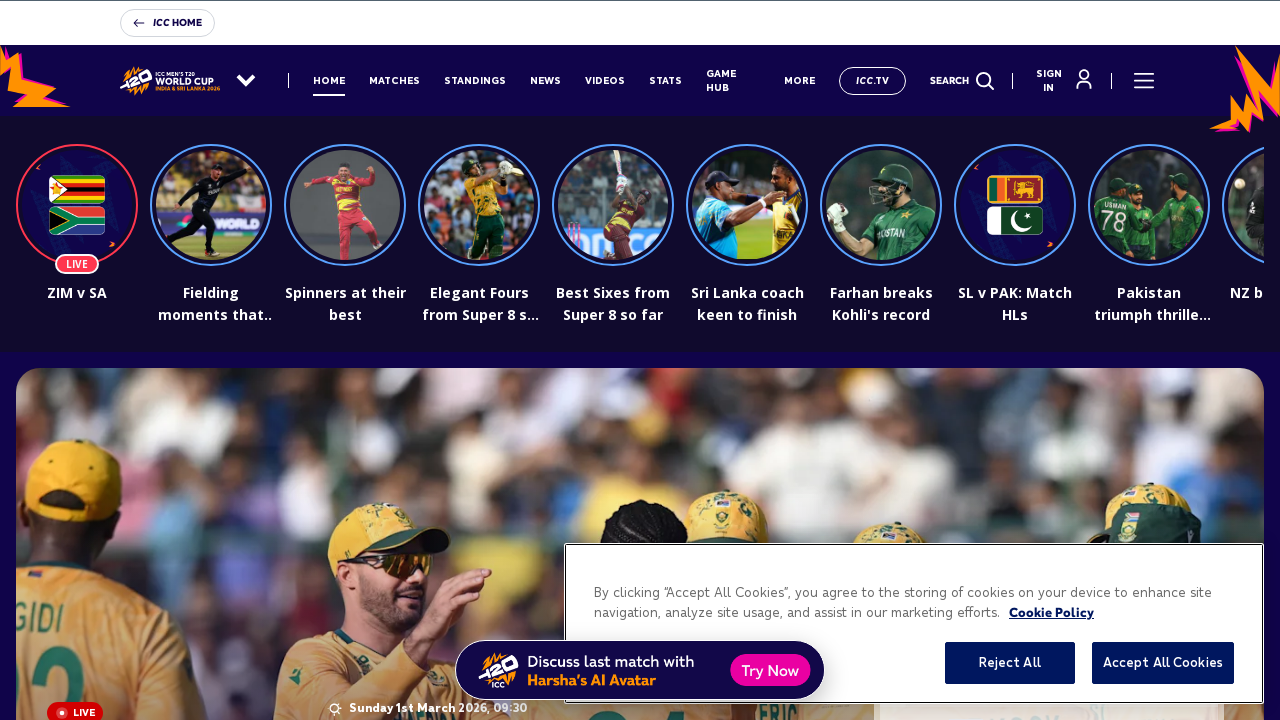

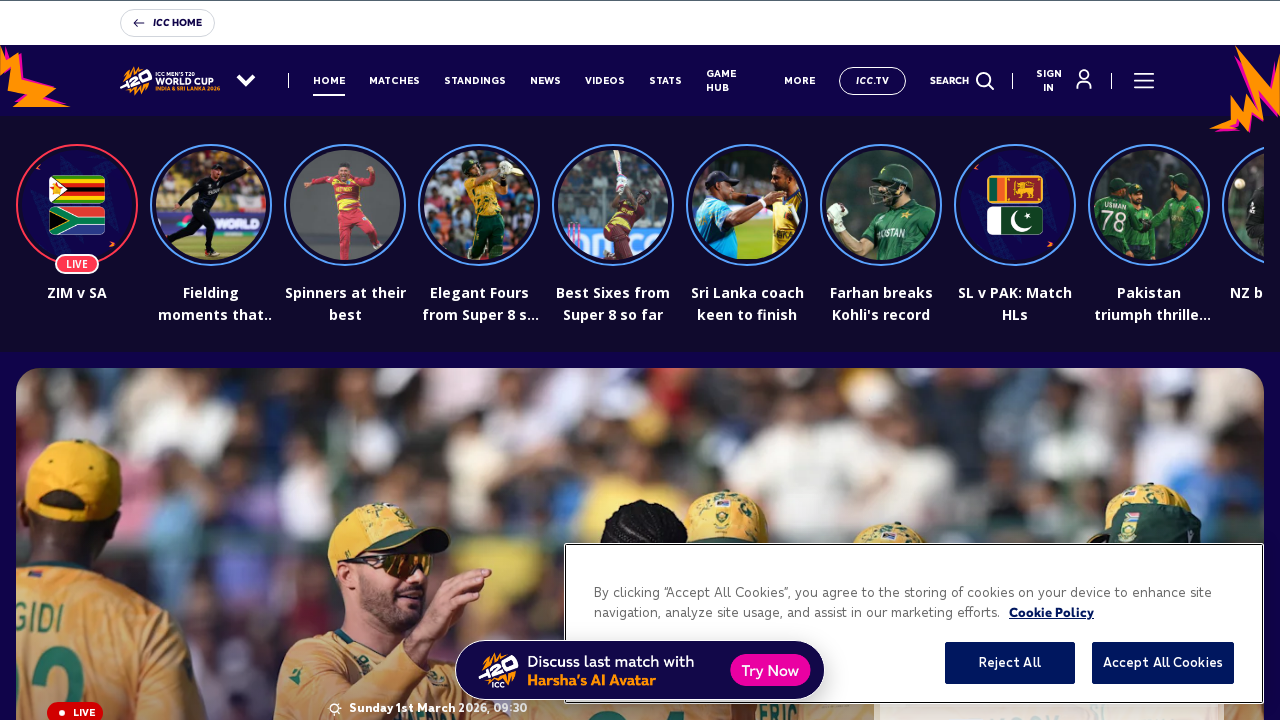